Tests the add/remove elements functionality by clicking the Add Element button, verifying the Delete button appears, clicking Delete, and verifying the page heading is still visible

Starting URL: https://the-internet.herokuapp.com/add_remove_elements/

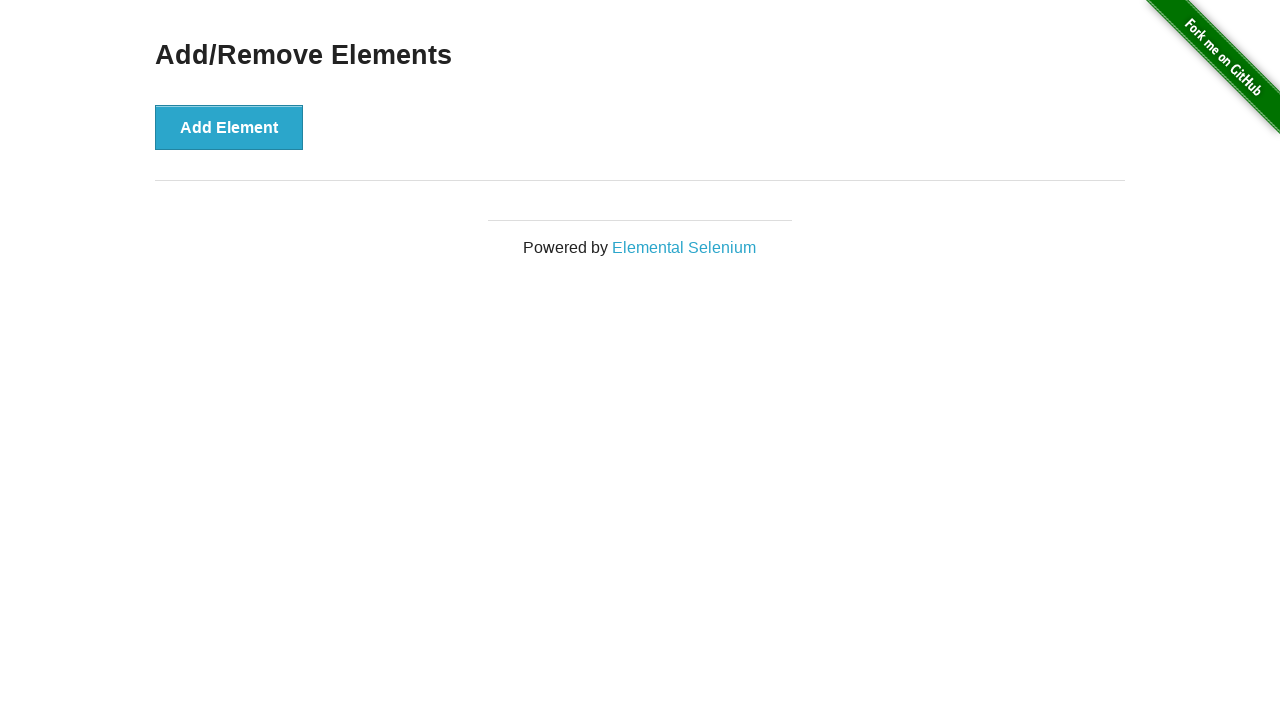

Clicked the 'Add Element' button at (229, 127) on xpath=//*[text()='Add Element']
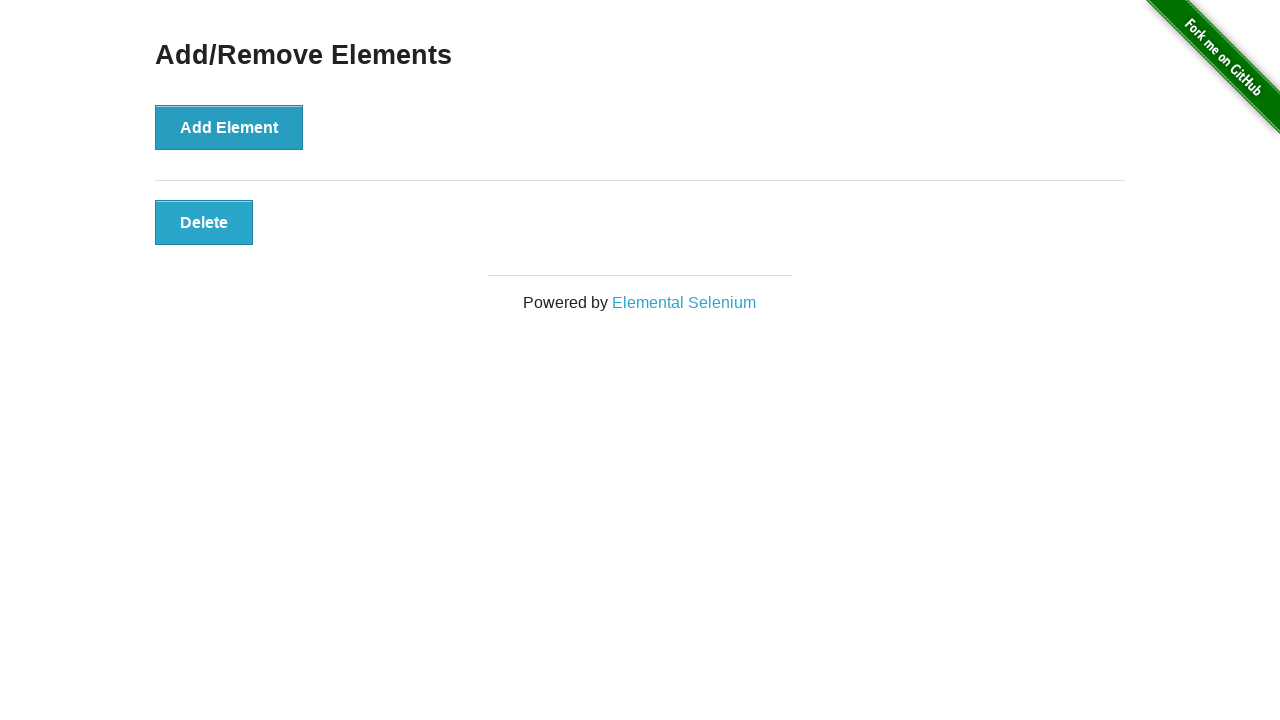

Verified Delete button is visible
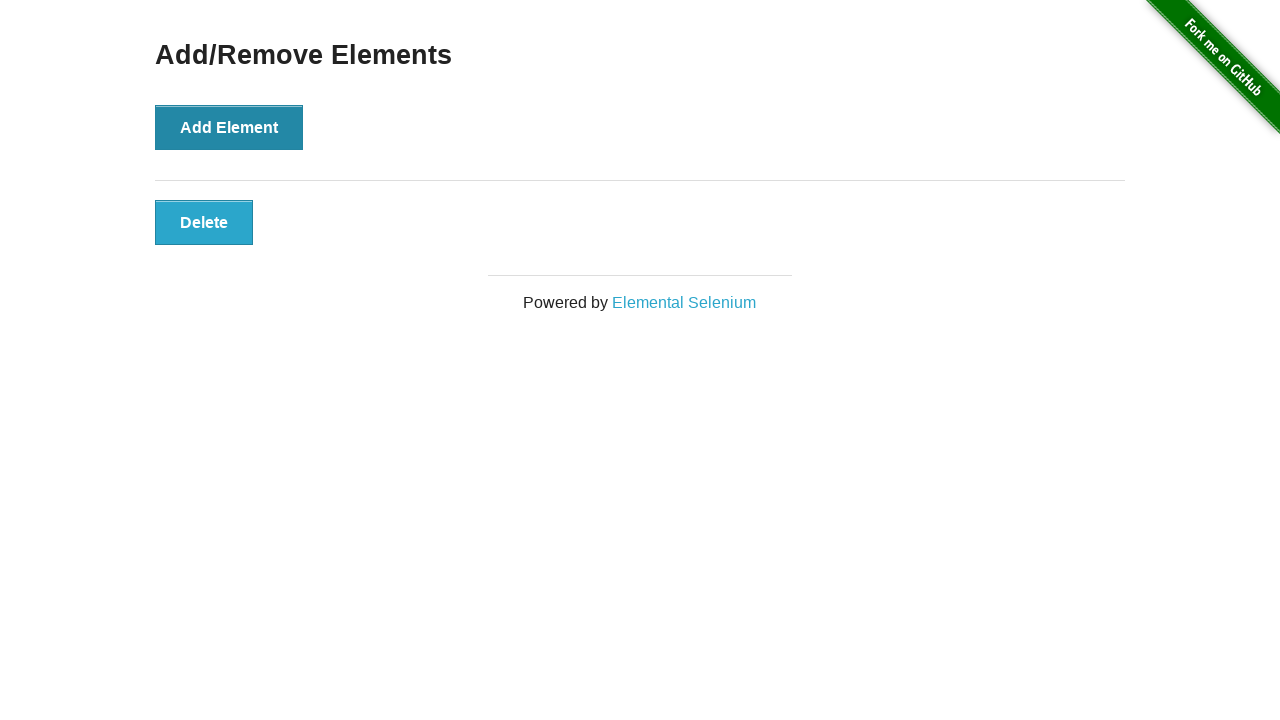

Clicked the Delete button at (204, 222) on button.added-manually
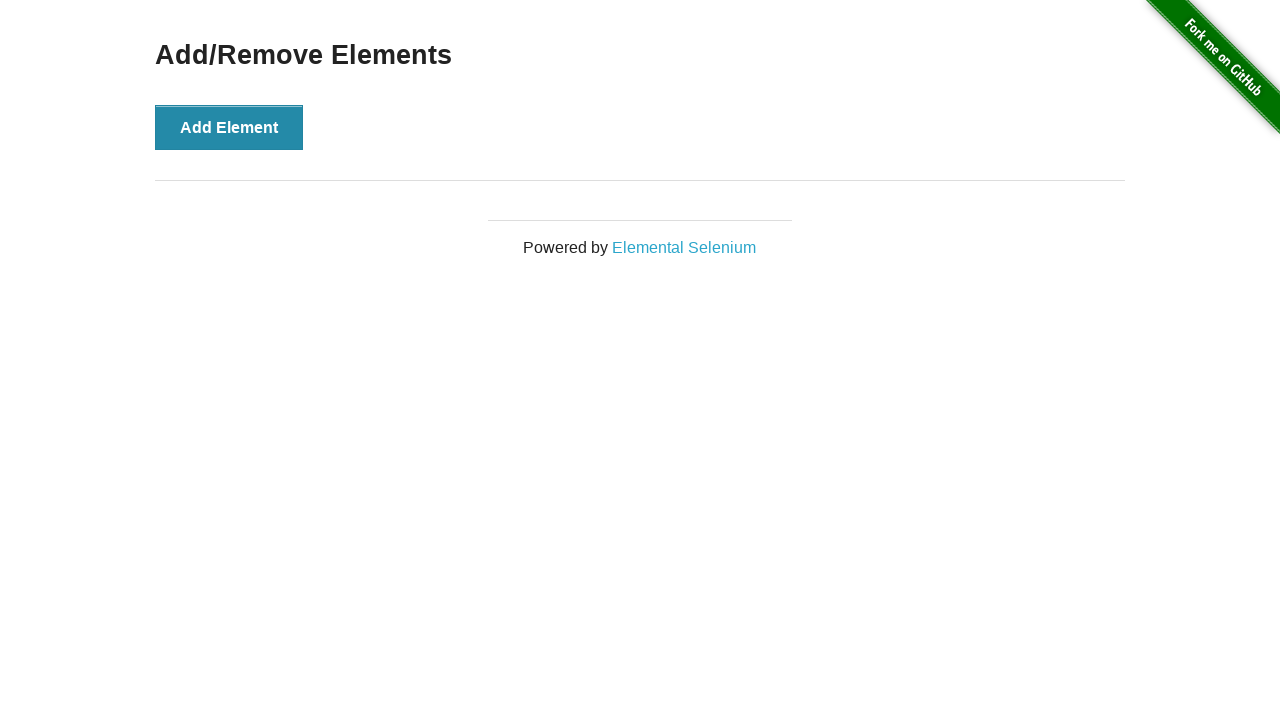

Verified 'Add/Remove Elements' heading is still visible
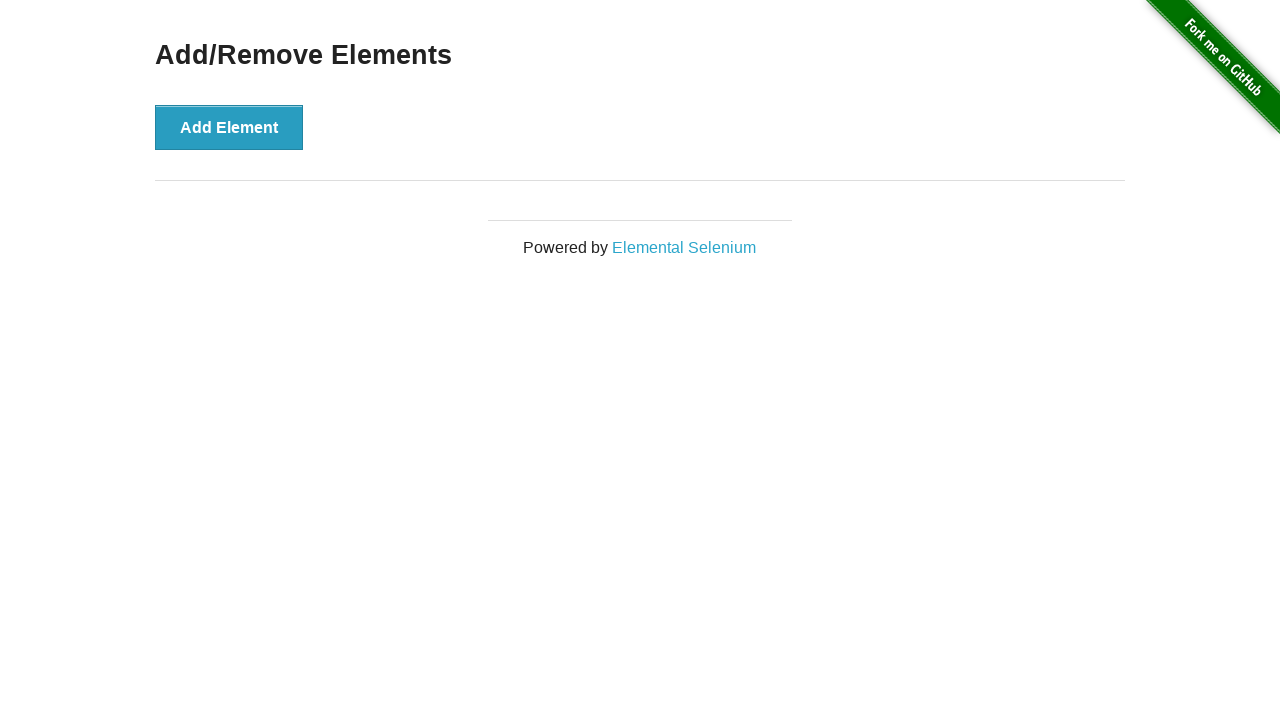

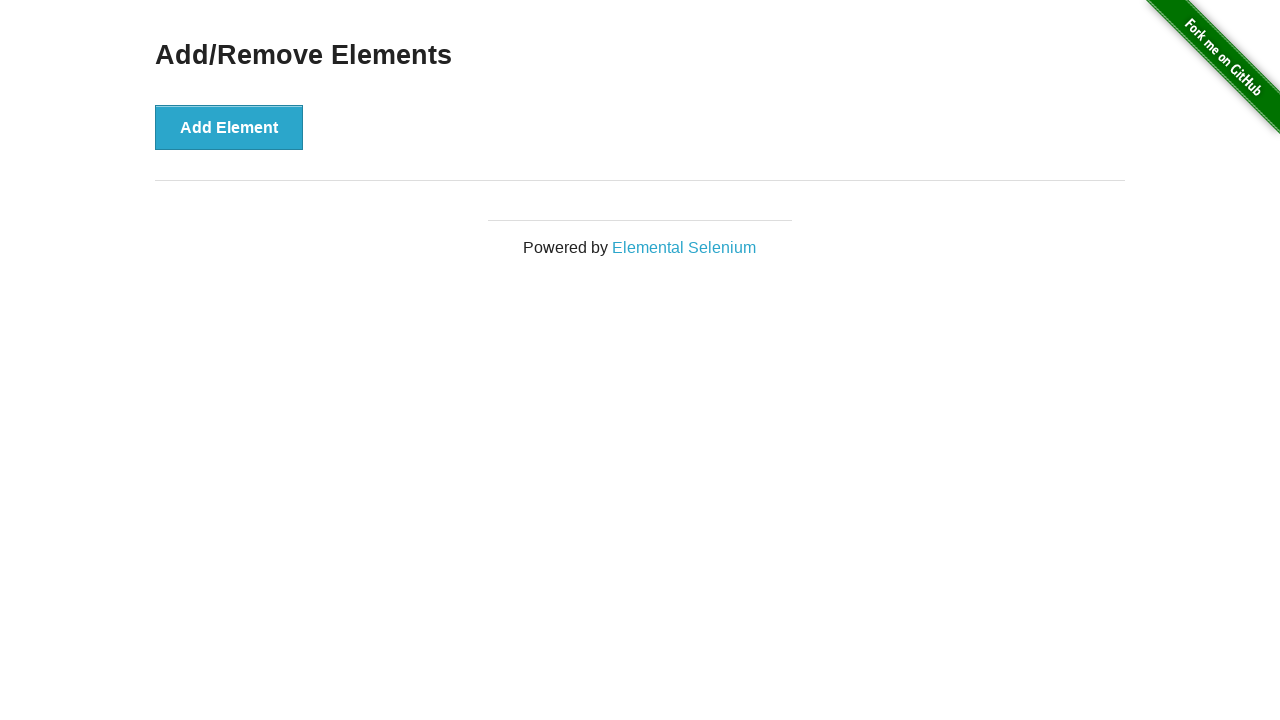